Tests that entered text is trimmed when editing a todo item.

Starting URL: https://todo-app.serenity-js.org/#/

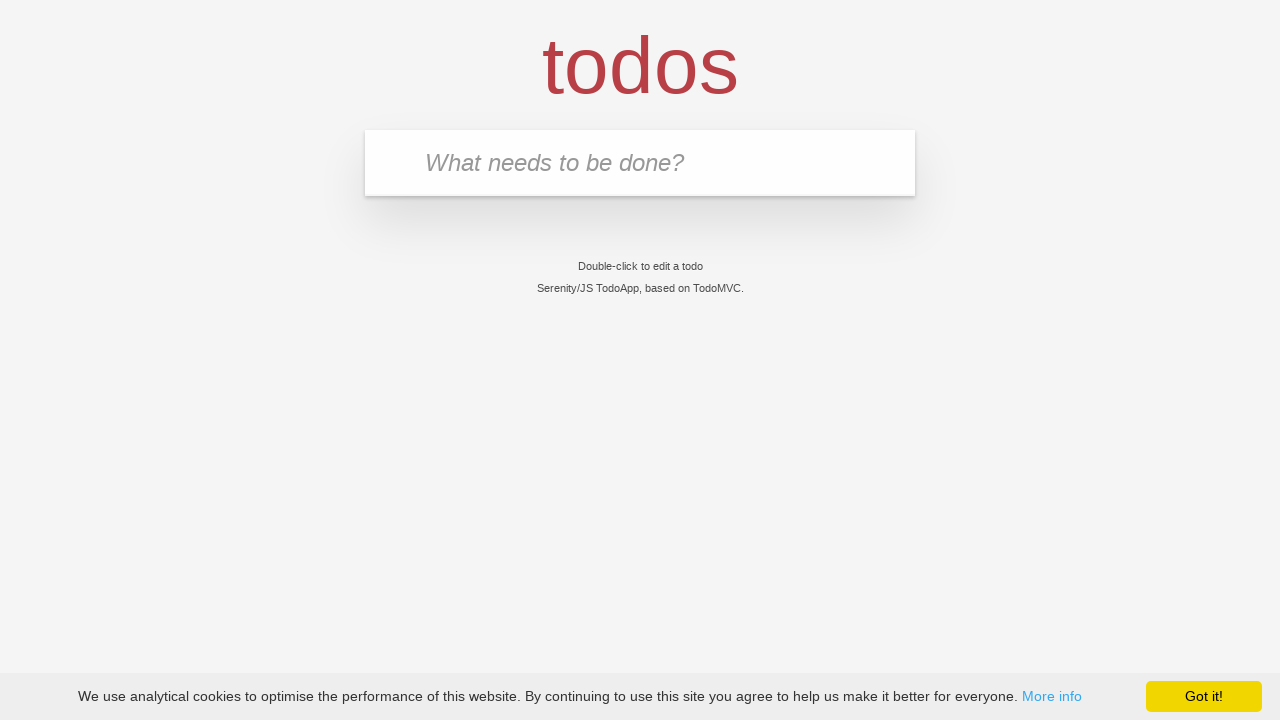

Filled new todo field with 'buy some cheese' on .new-todo
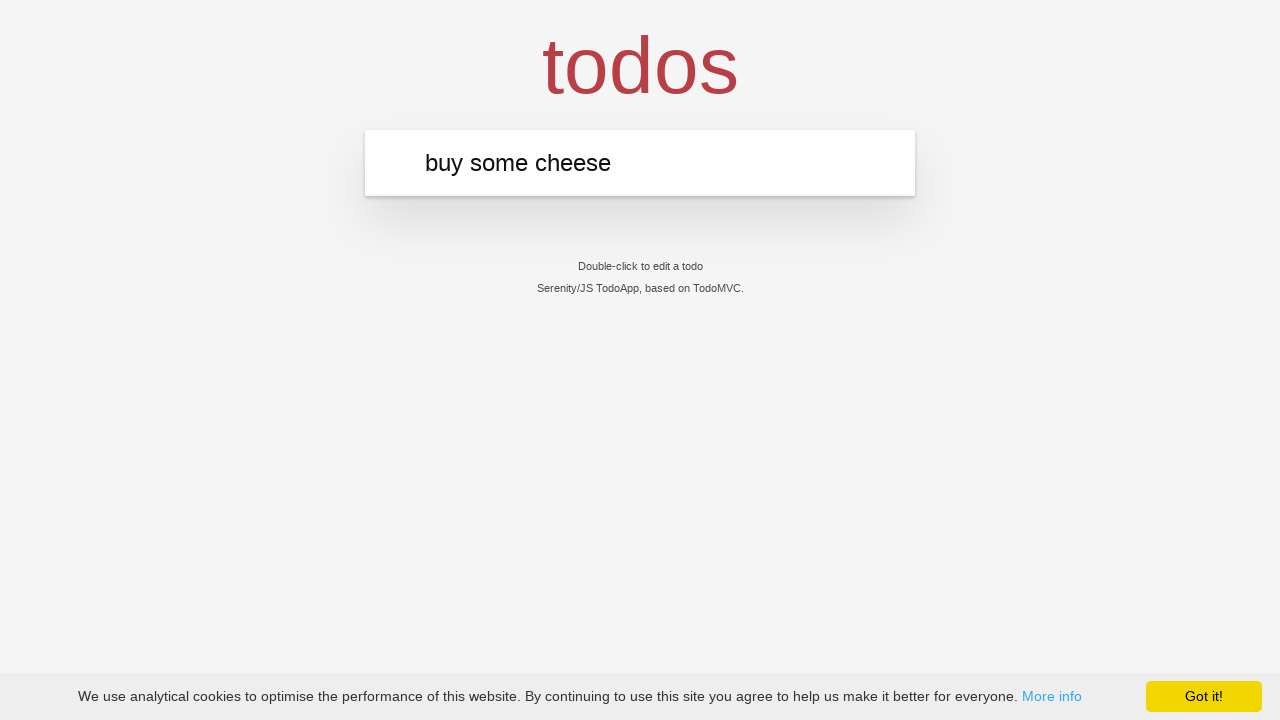

Pressed Enter to create first todo on .new-todo
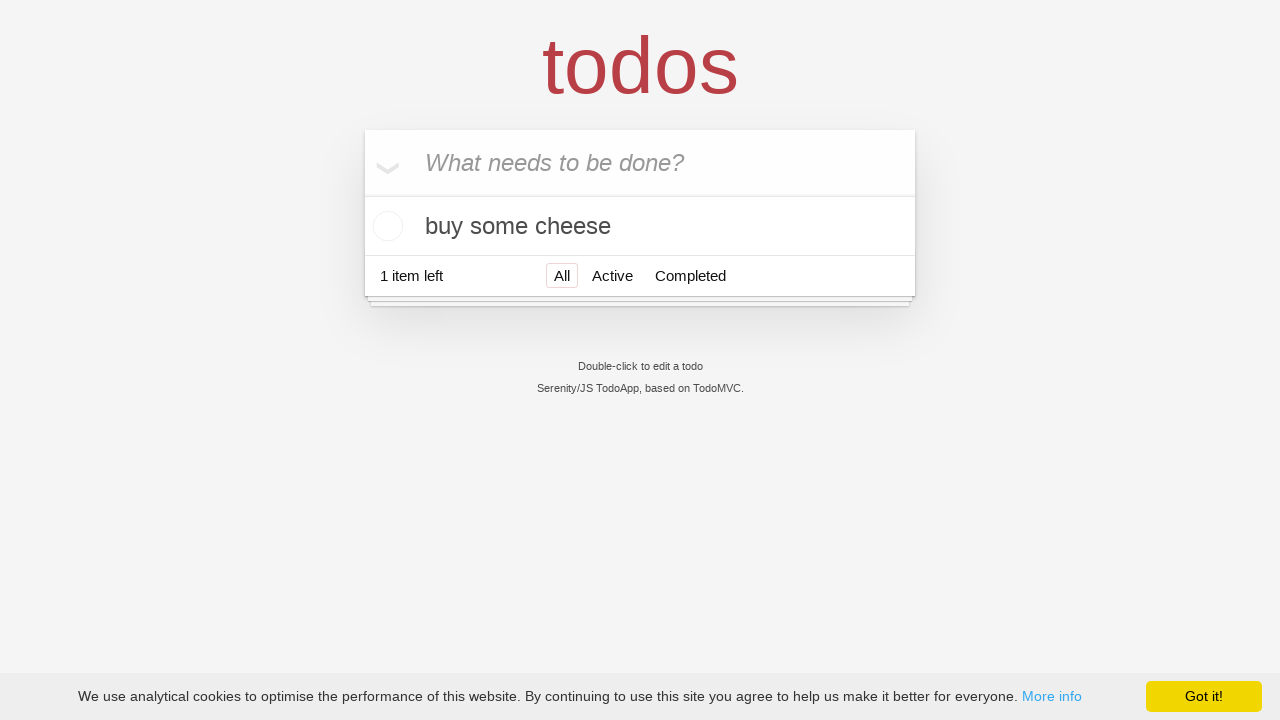

Filled new todo field with 'feed the cat' on .new-todo
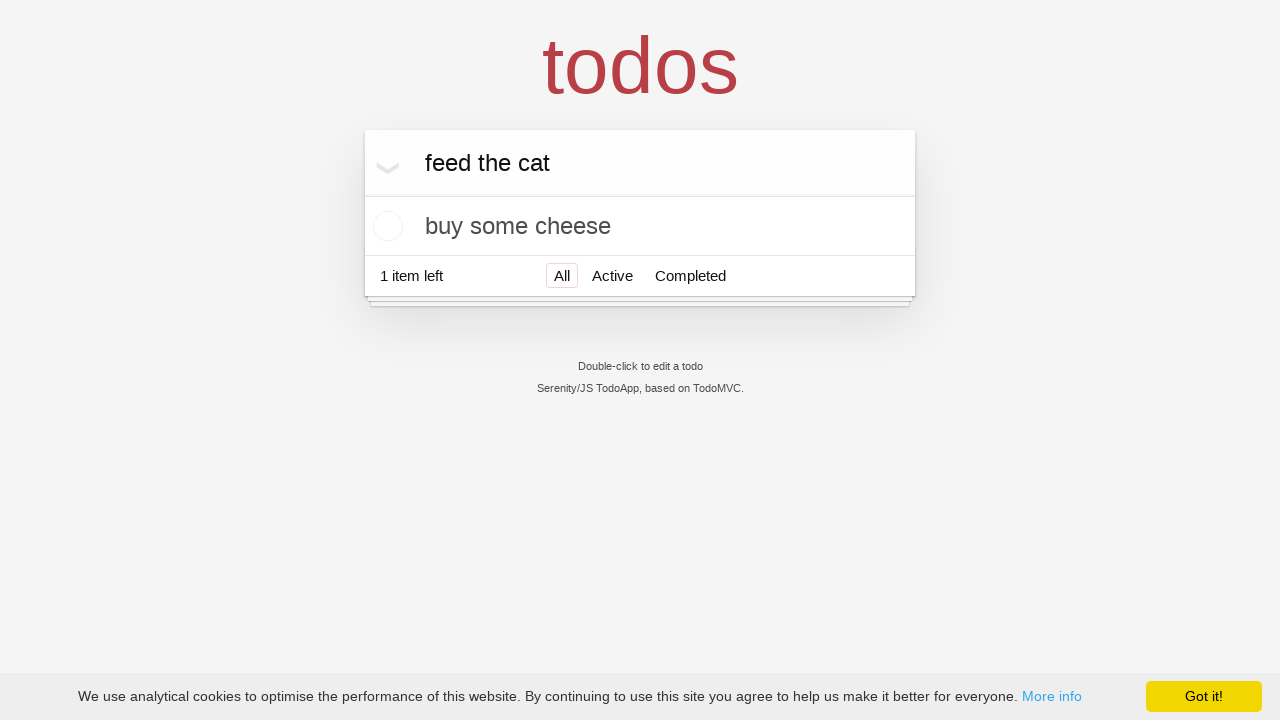

Pressed Enter to create second todo on .new-todo
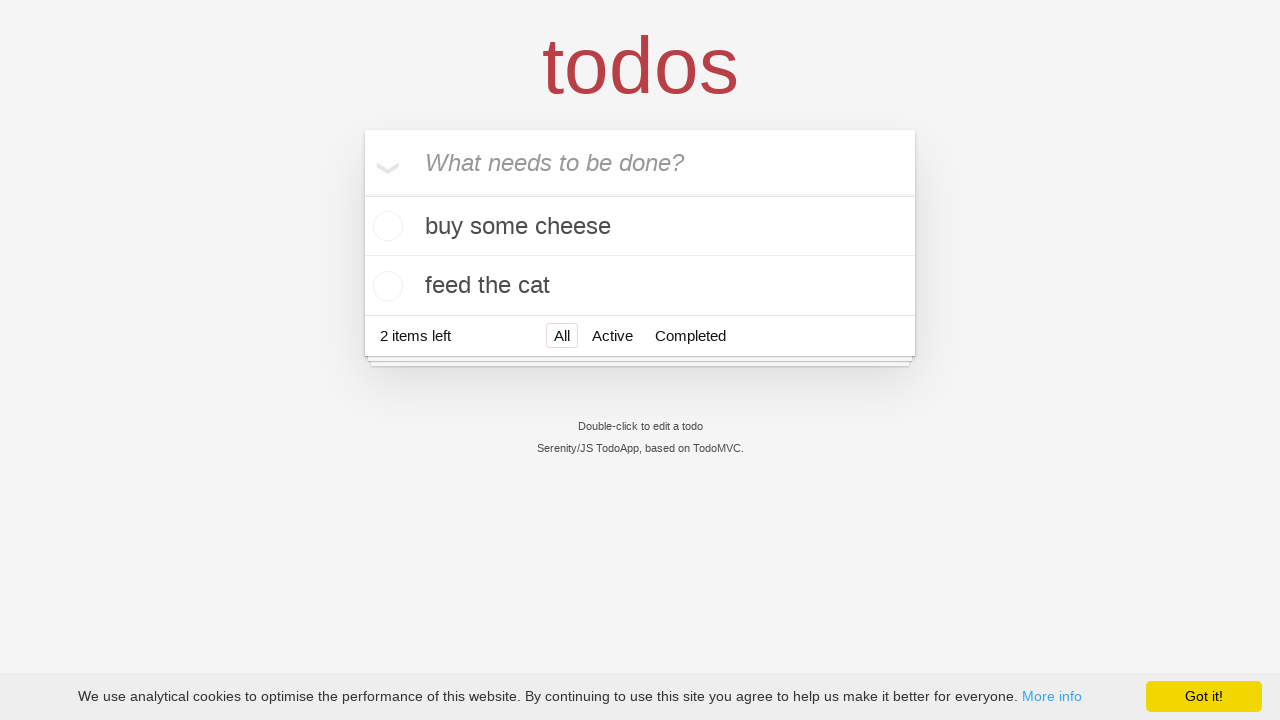

Filled new todo field with 'book a doctors appointment' on .new-todo
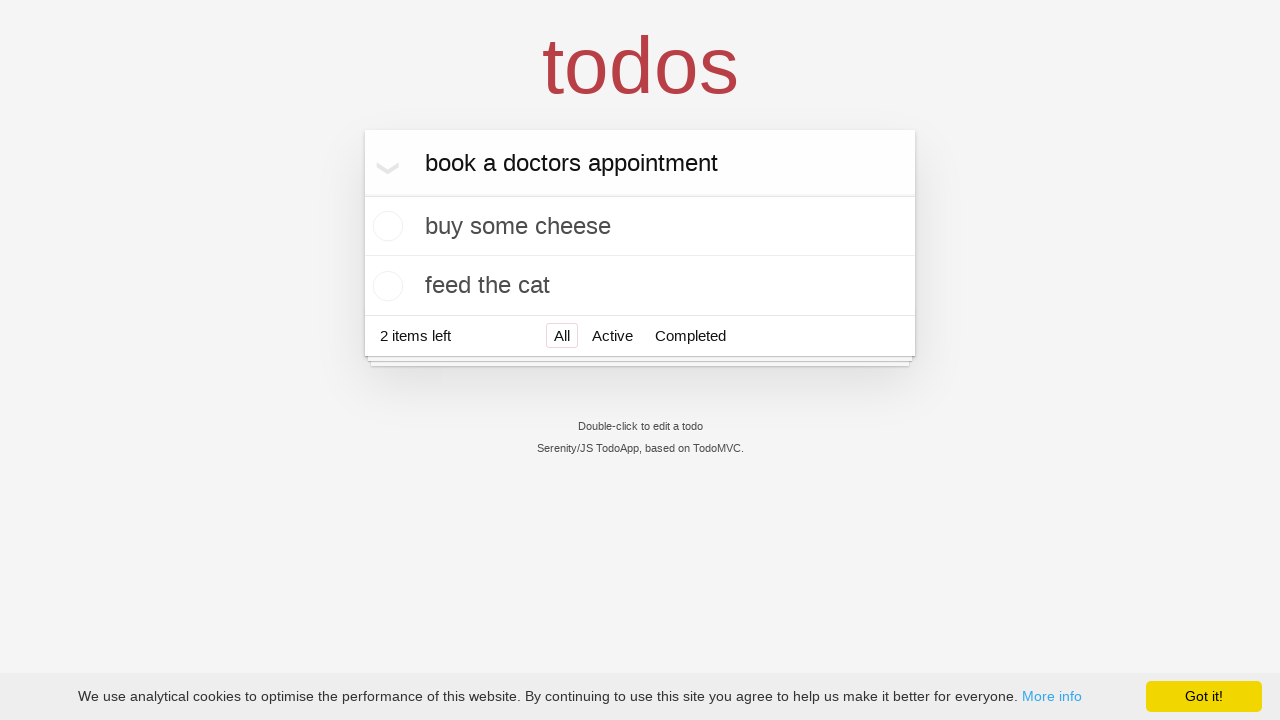

Pressed Enter to create third todo on .new-todo
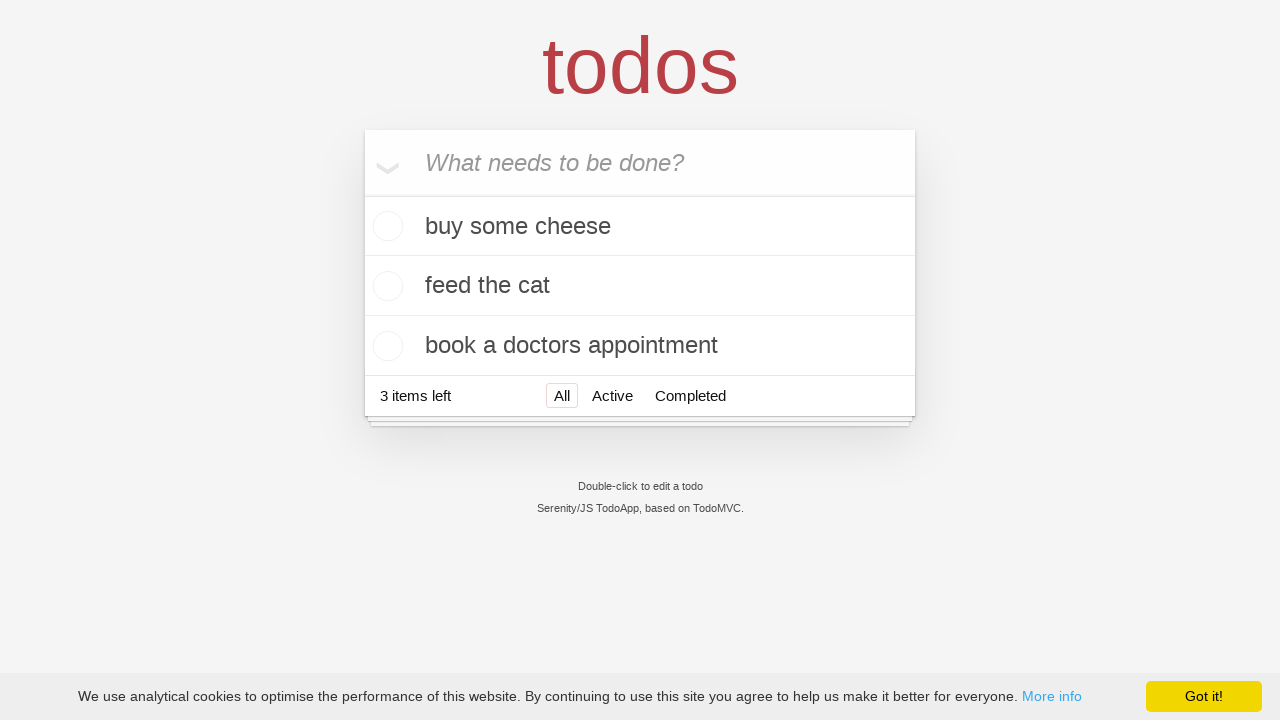

Double-clicked second todo item to enter edit mode at (640, 286) on .todo-list li >> nth=1
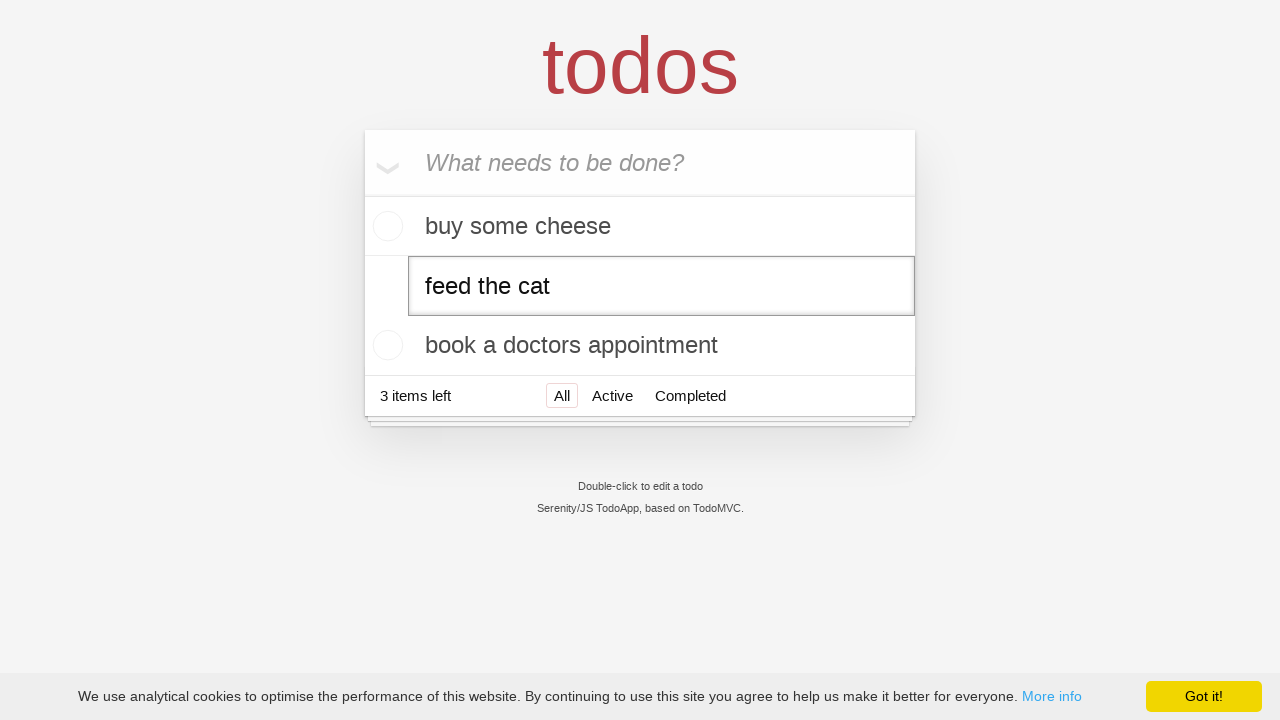

Filled edit field with text containing leading and trailing whitespace on .todo-list li >> nth=1 >> .edit
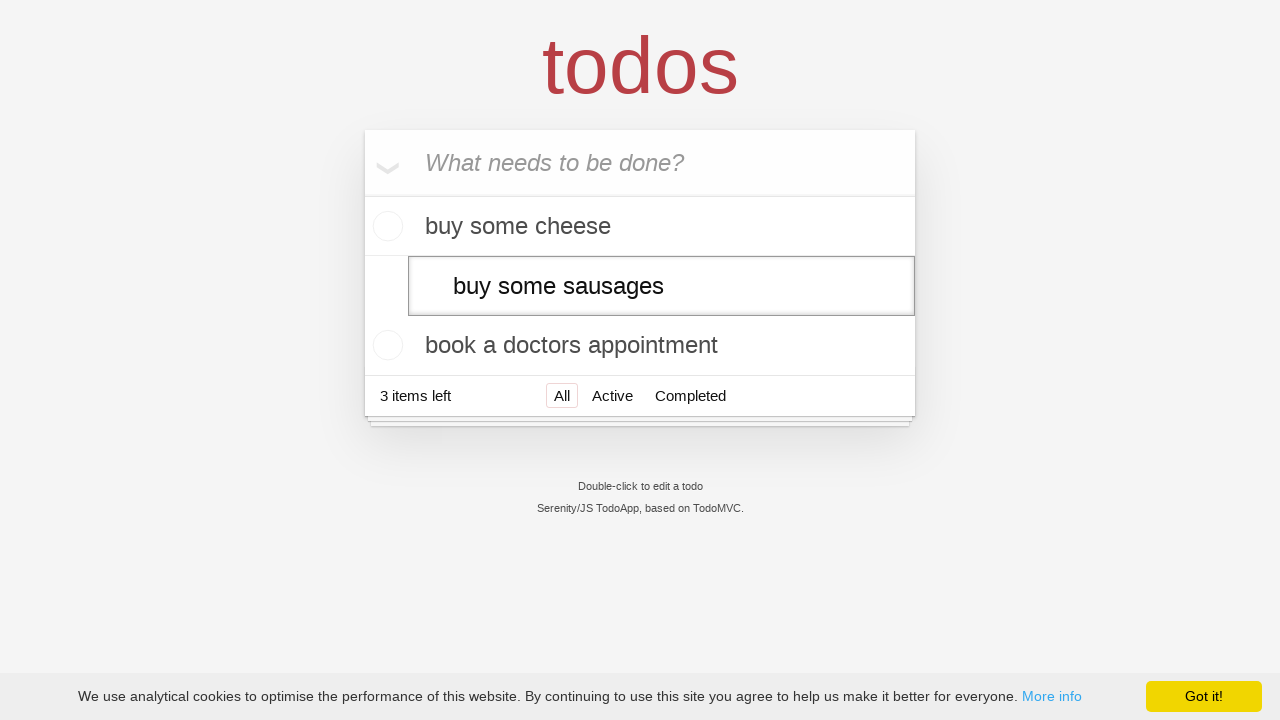

Pressed Enter to save edited todo, text should be trimmed on .todo-list li >> nth=1 >> .edit
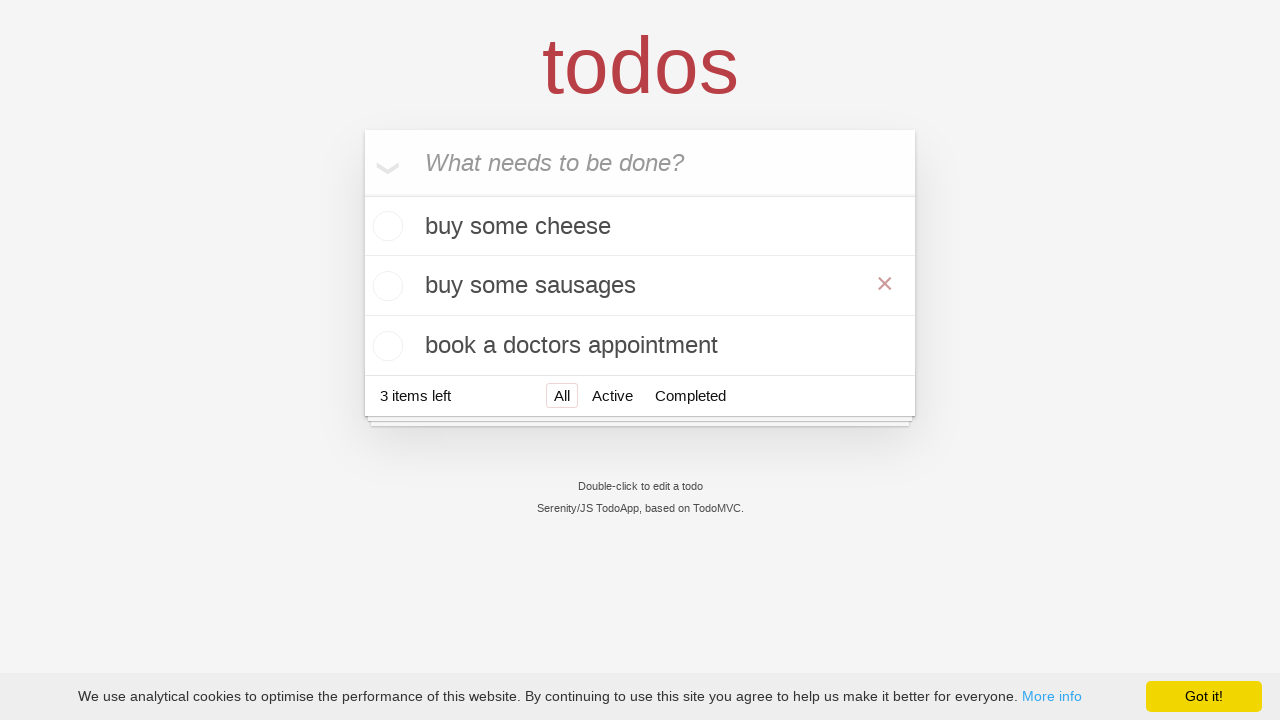

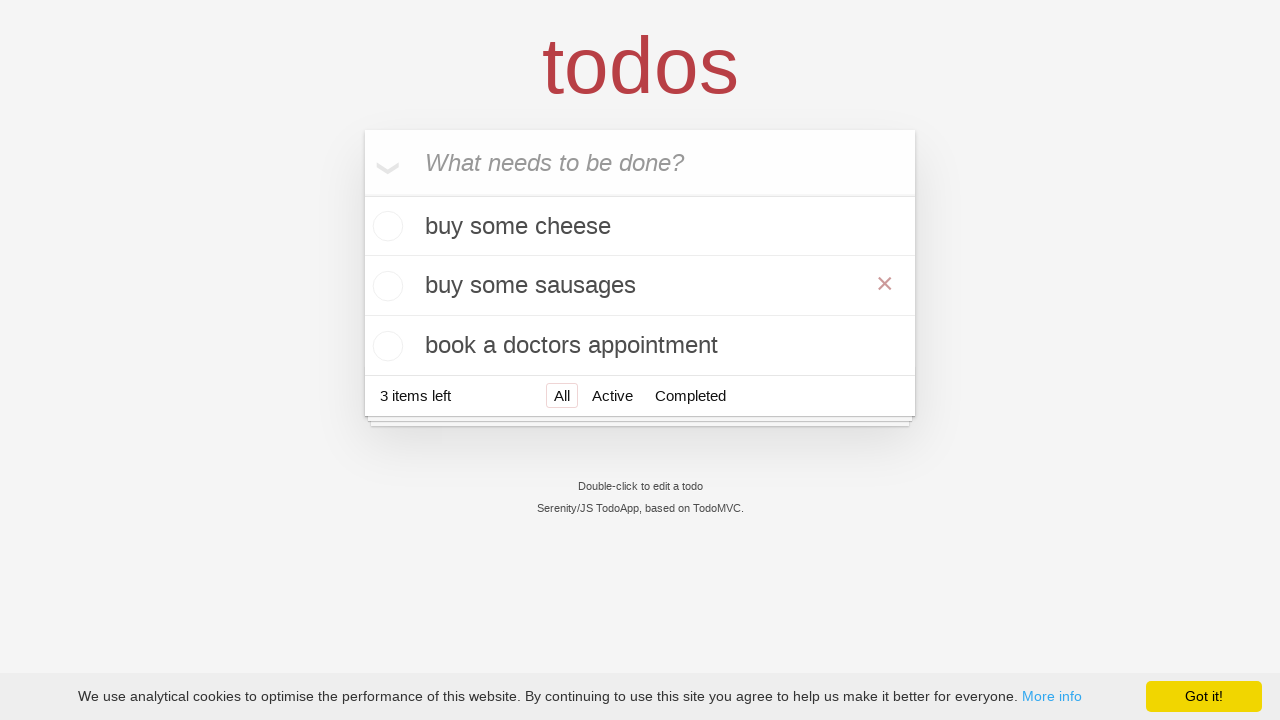